Tests that the "Previous" pagination button is not visible on the Laptops category page initially, verifying pagination behavior when viewing the first page of laptop products.

Starting URL: https://www.demoblaze.com/index.html

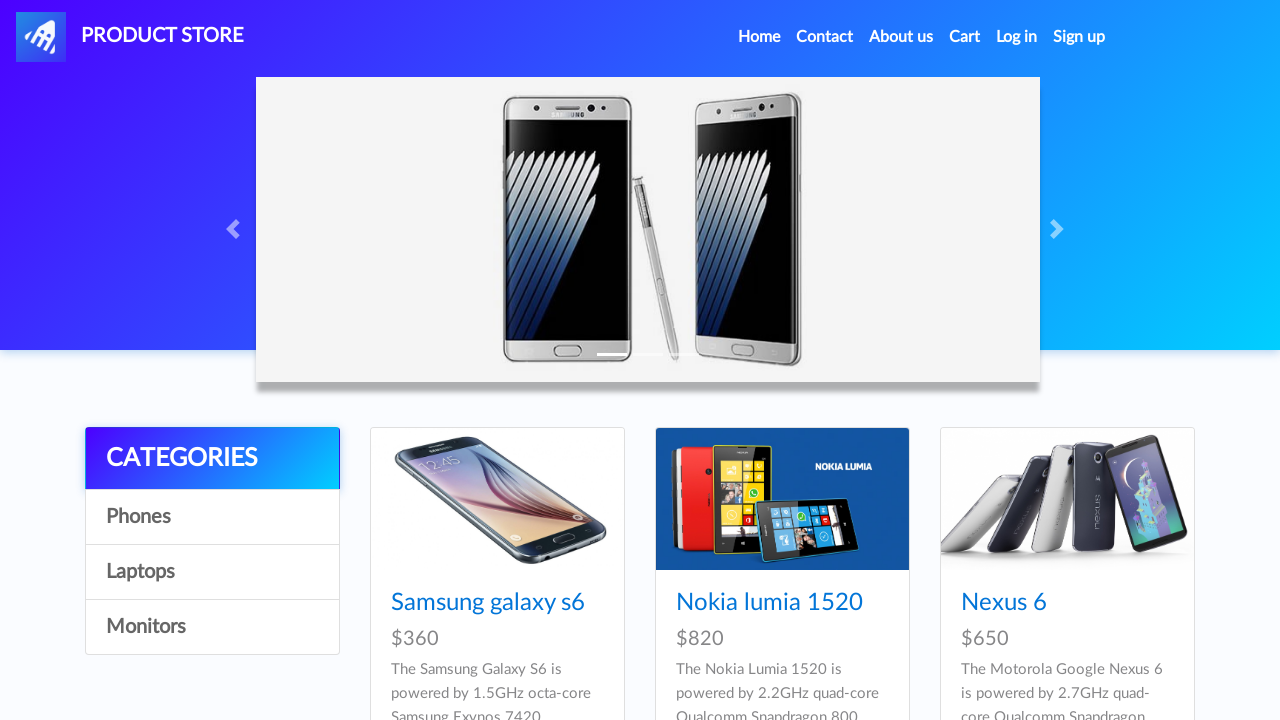

Clicked on Laptops category in the sidebar at (212, 572) on a:has-text('Laptops')
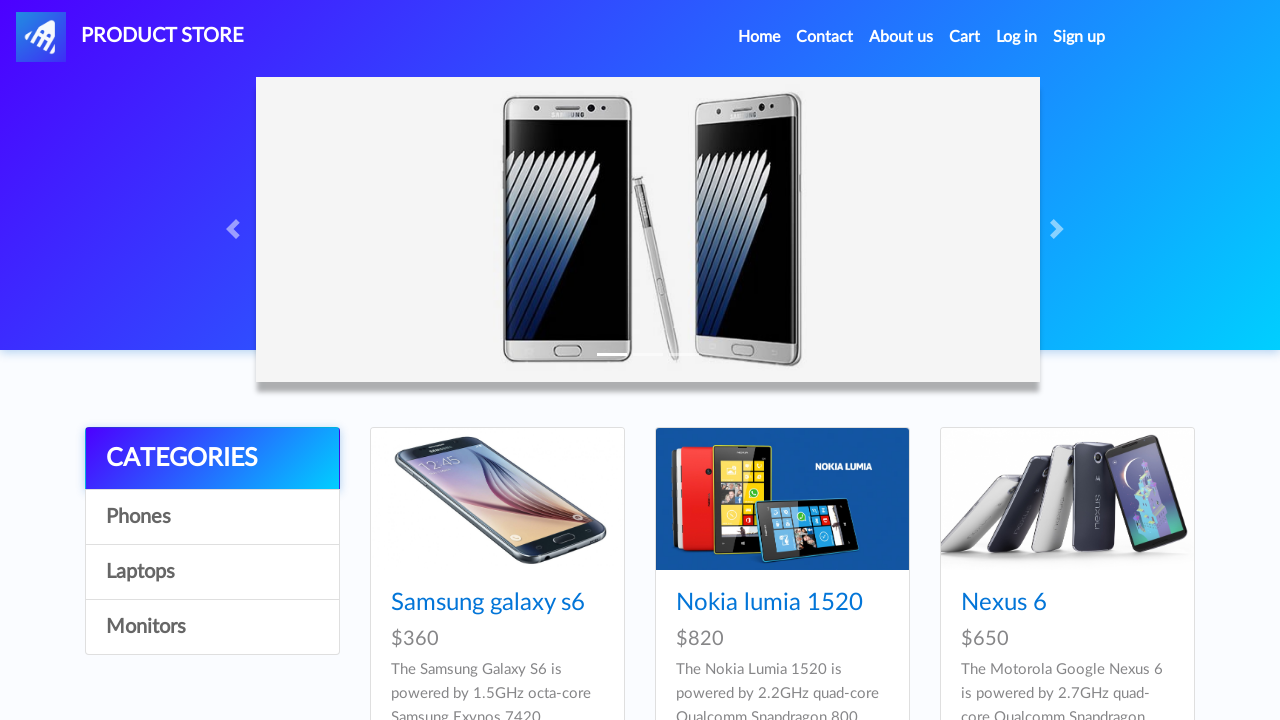

Waited for the Laptops category page to load
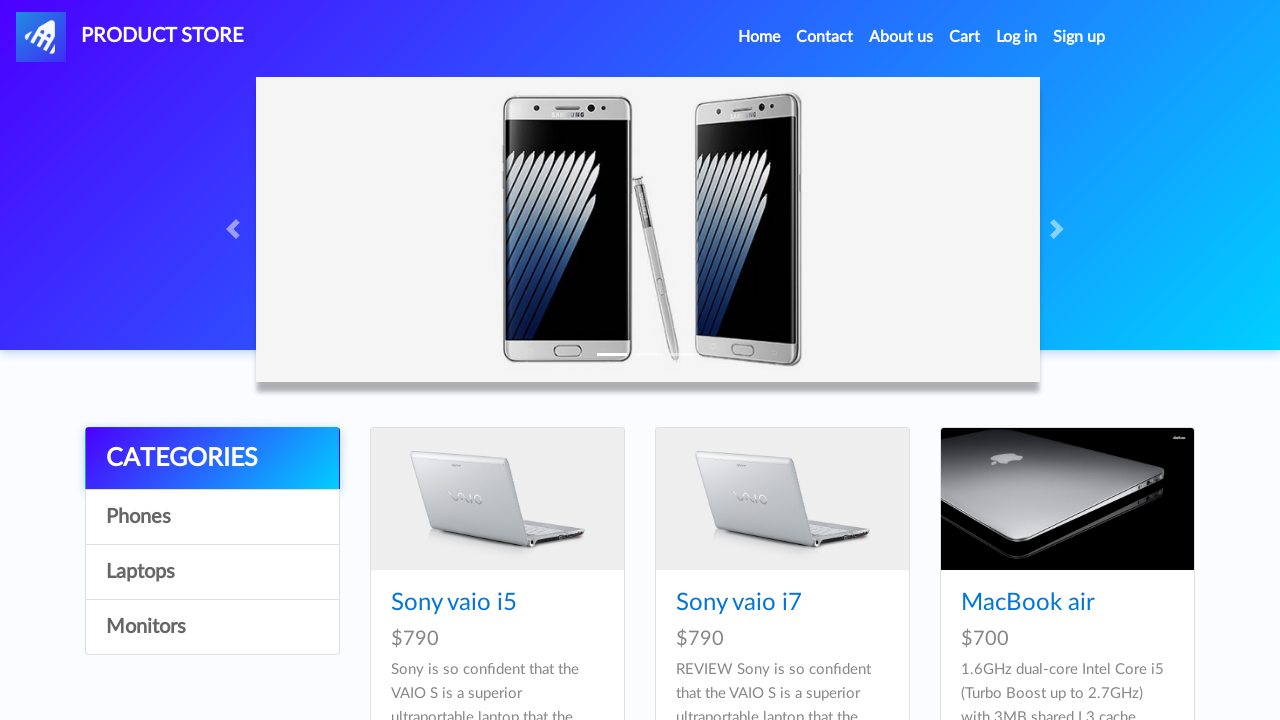

Scrolled down the page by 500 pixels
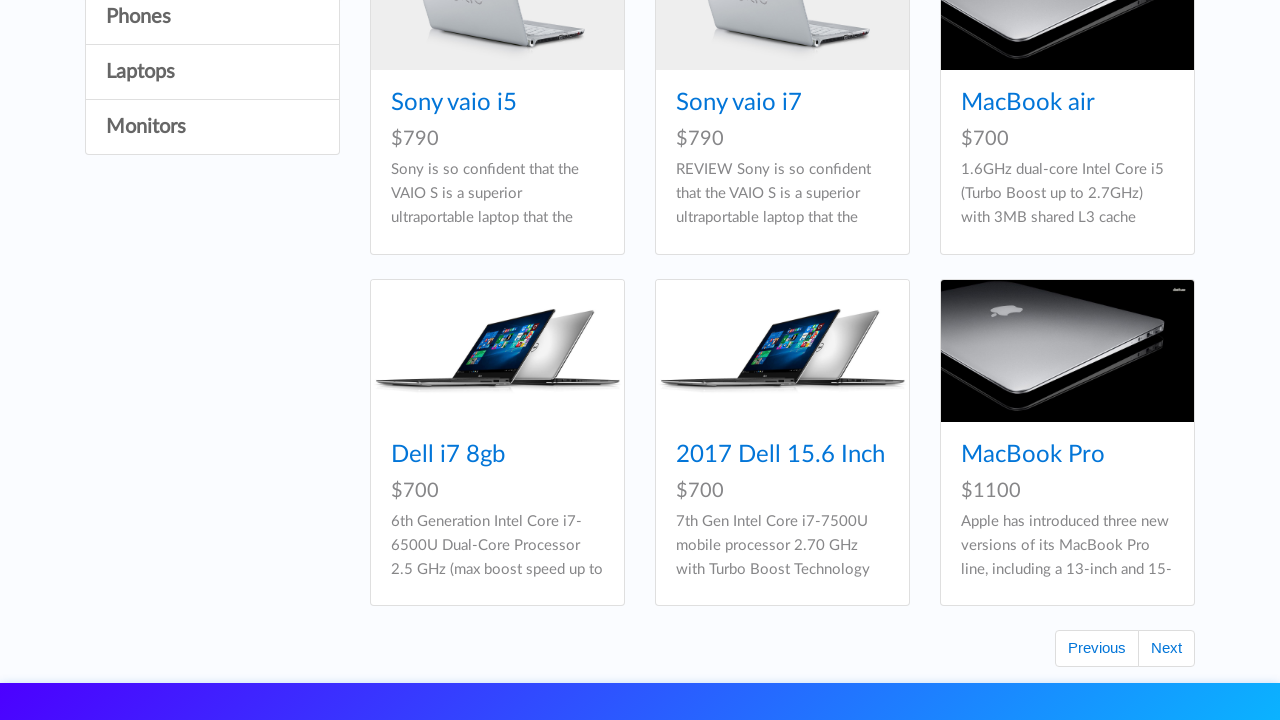

Located the Previous pagination button element
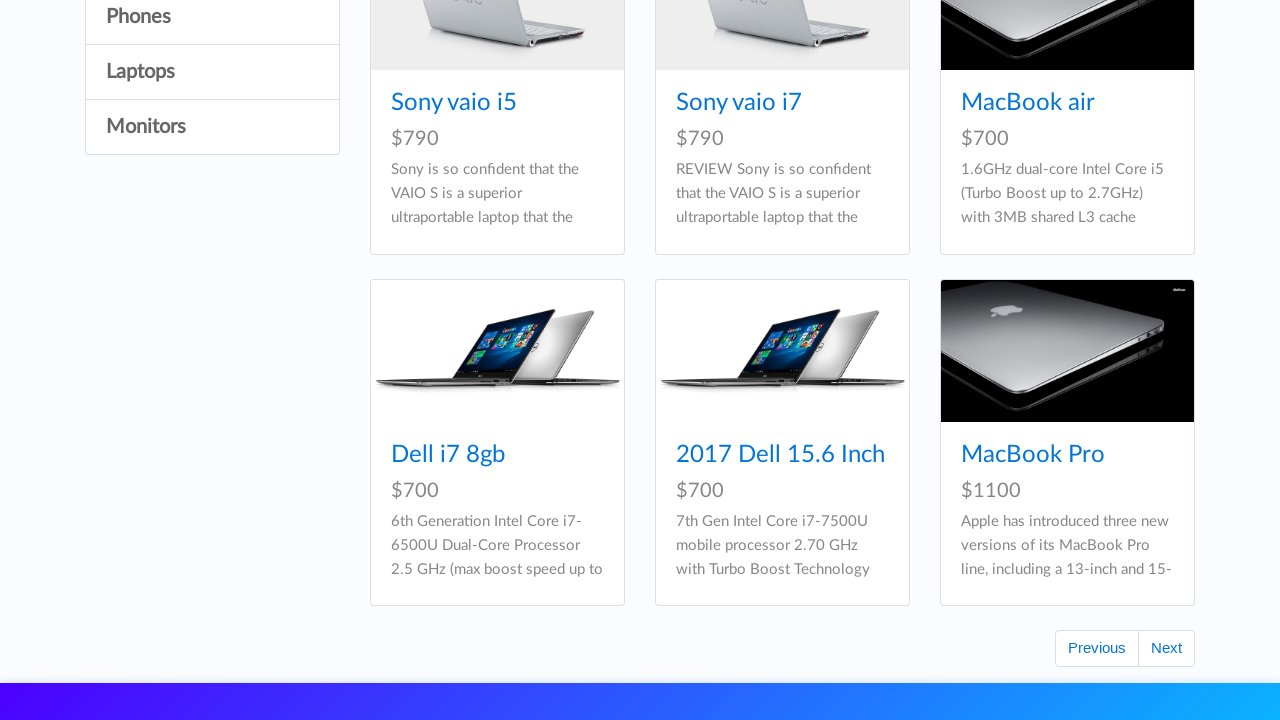

Verified that the Previous button is not visible on the first page of Laptops
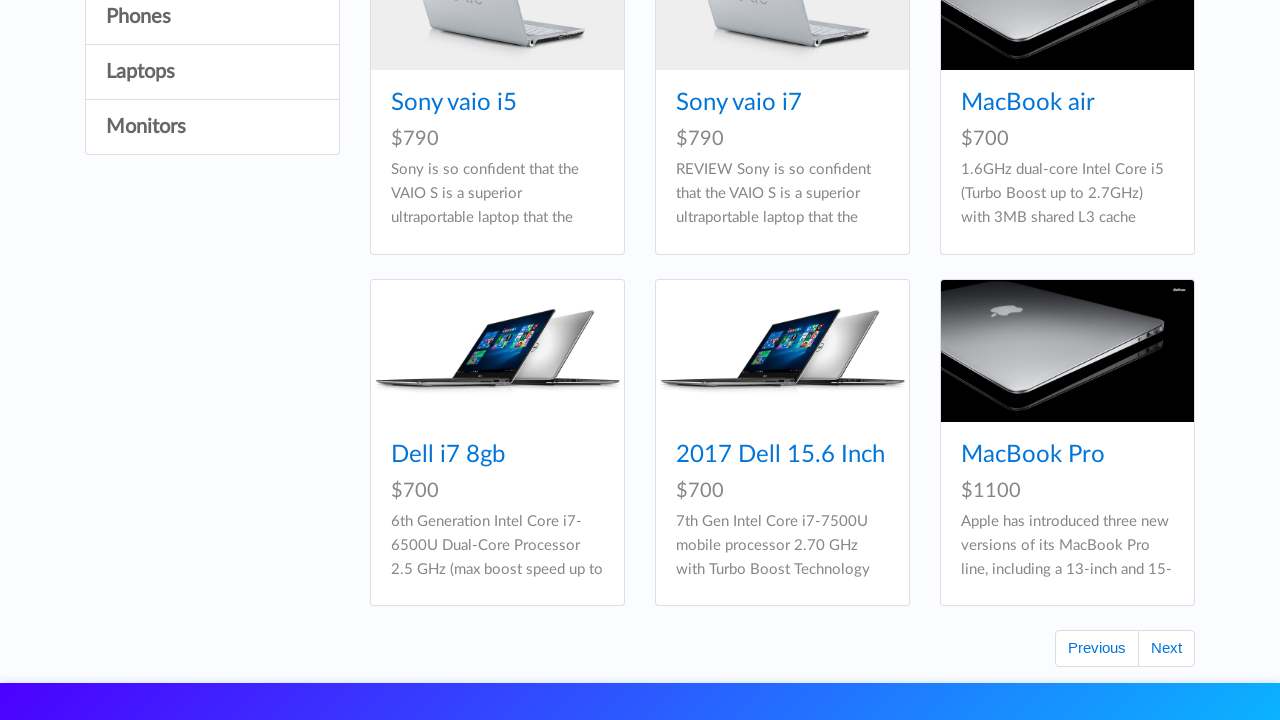

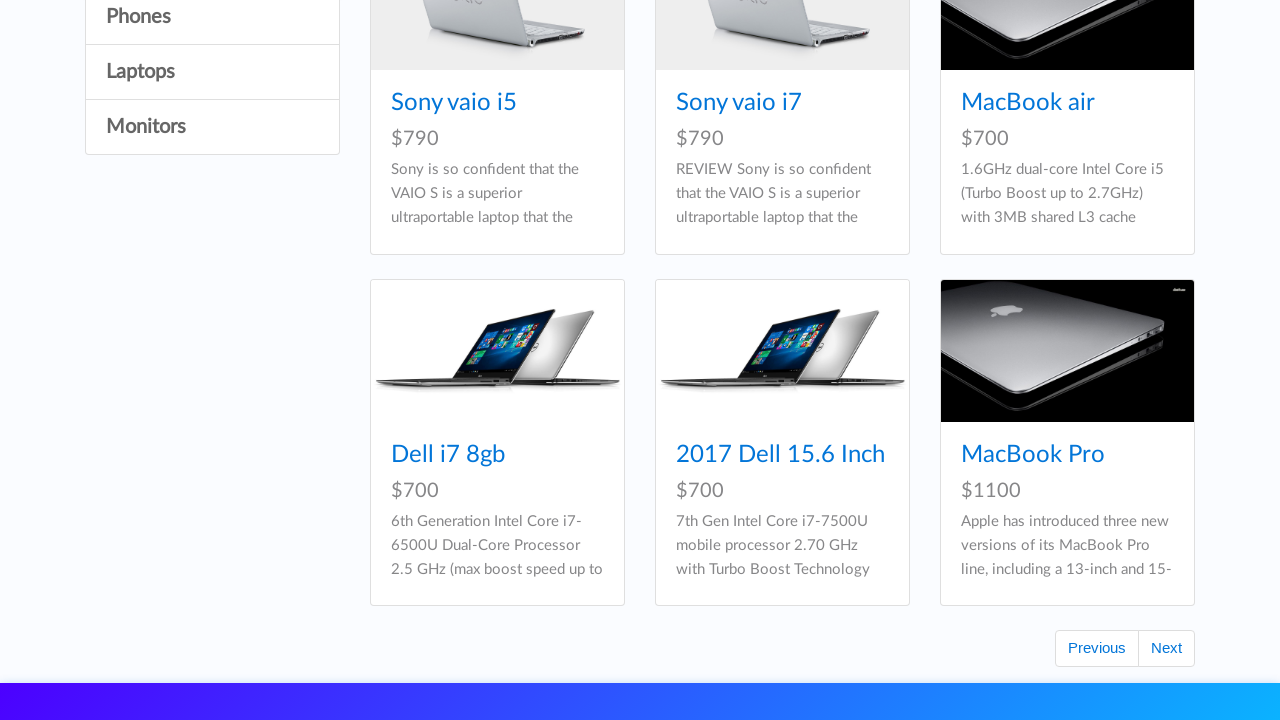